Tests JavaScript Alert popup by clicking the alert button and accepting the dialog

Starting URL: https://the-internet.herokuapp.com/javascript_alerts

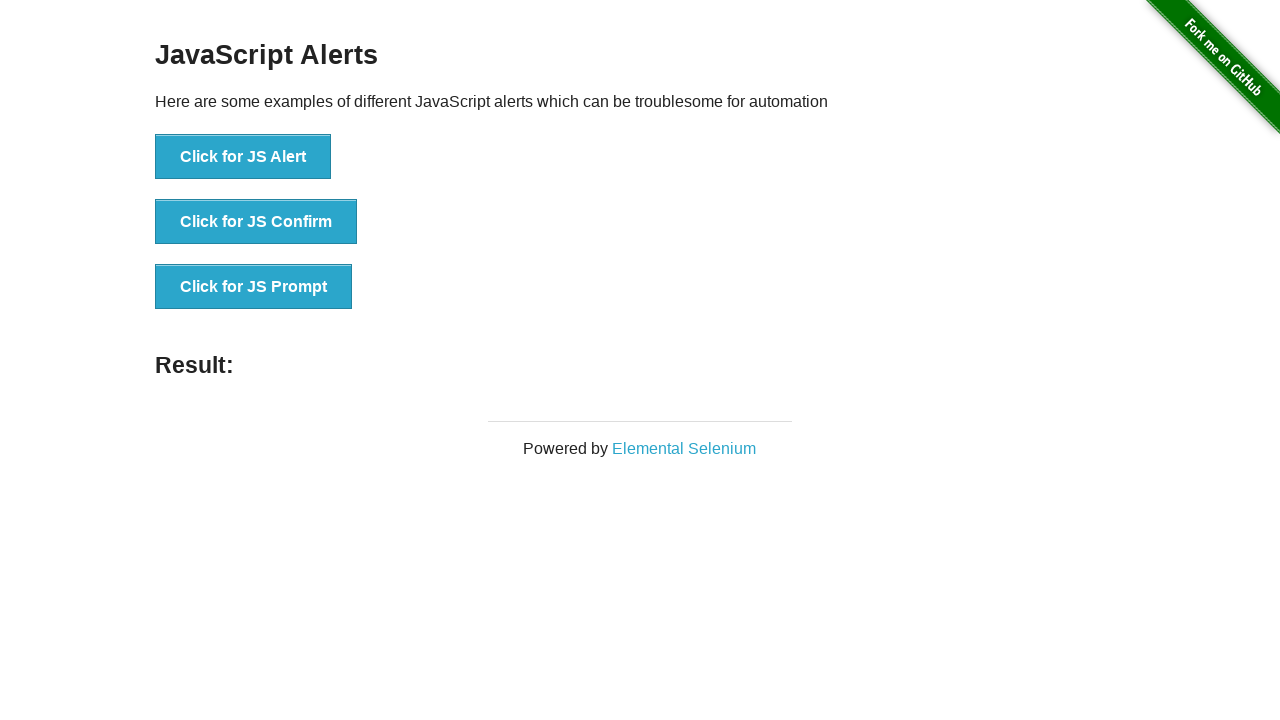

Clicked the 'Click for JS Alert' button at (243, 157) on xpath=//button[text()='Click for JS Alert']
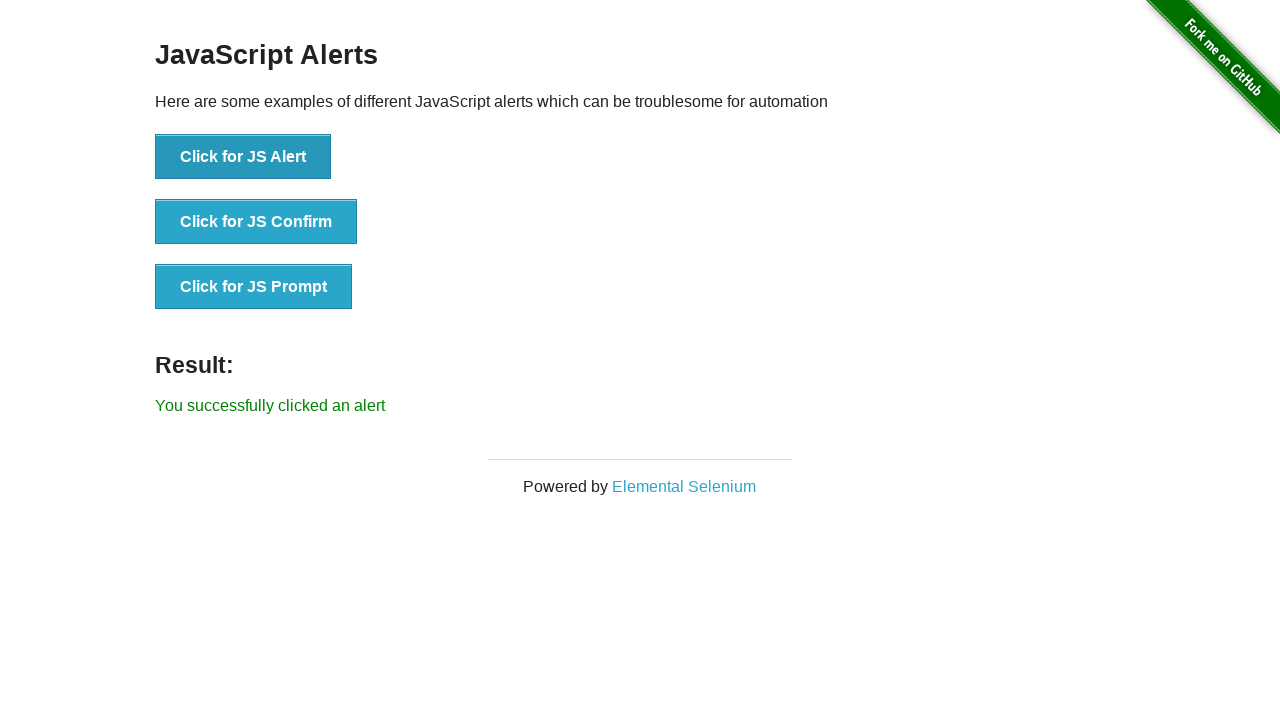

Set up dialog handler to accept alerts
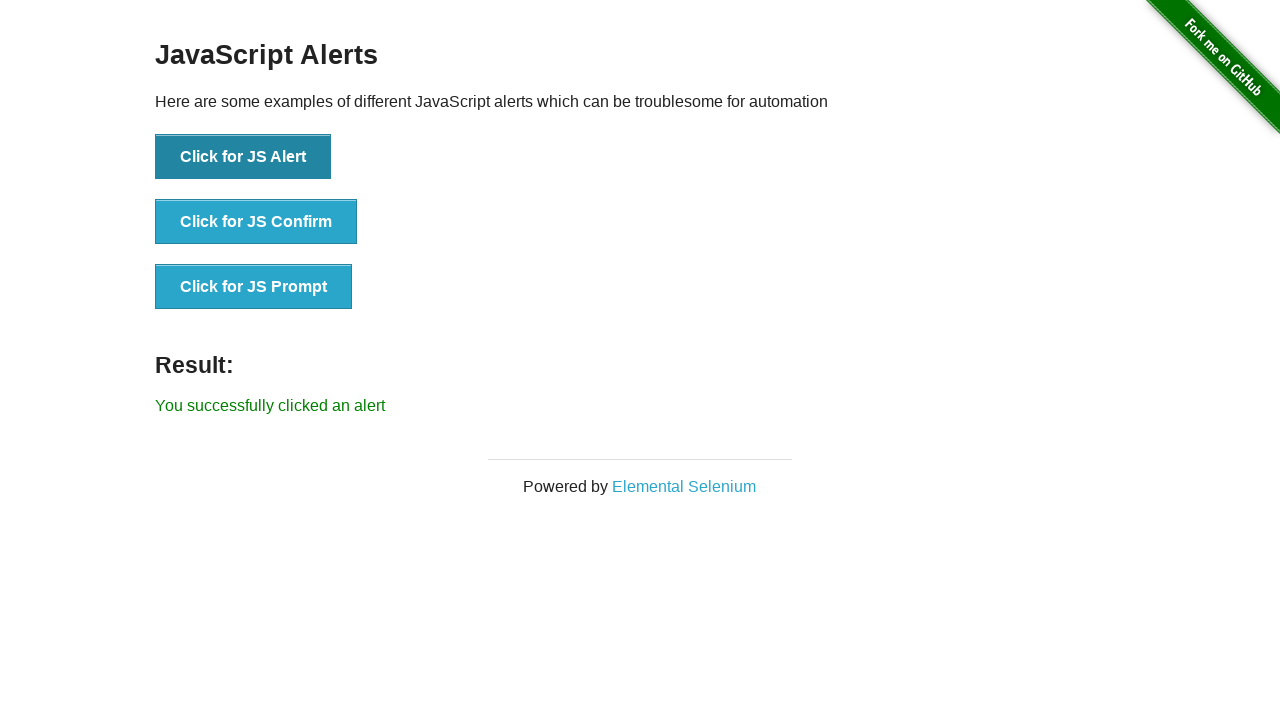

Clicked the 'Click for JS Alert' button to trigger the JavaScript alert at (243, 157) on xpath=//button[text()='Click for JS Alert']
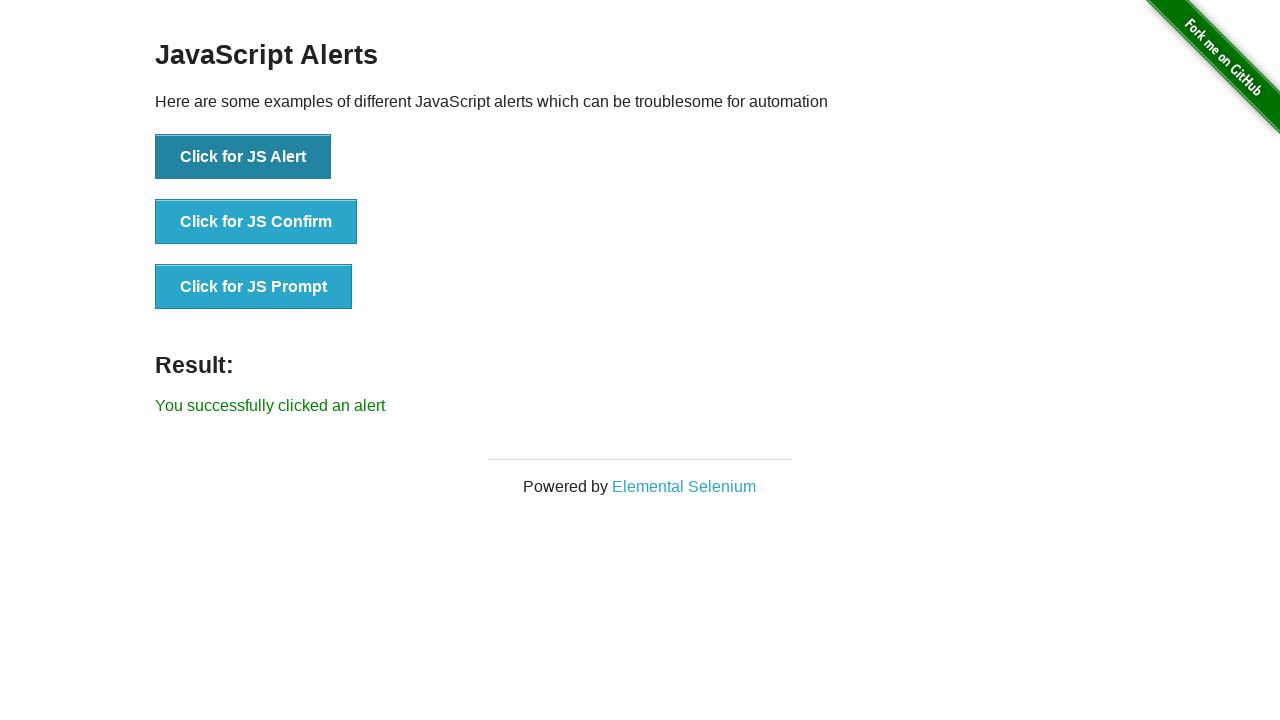

Alert result message appeared on the page
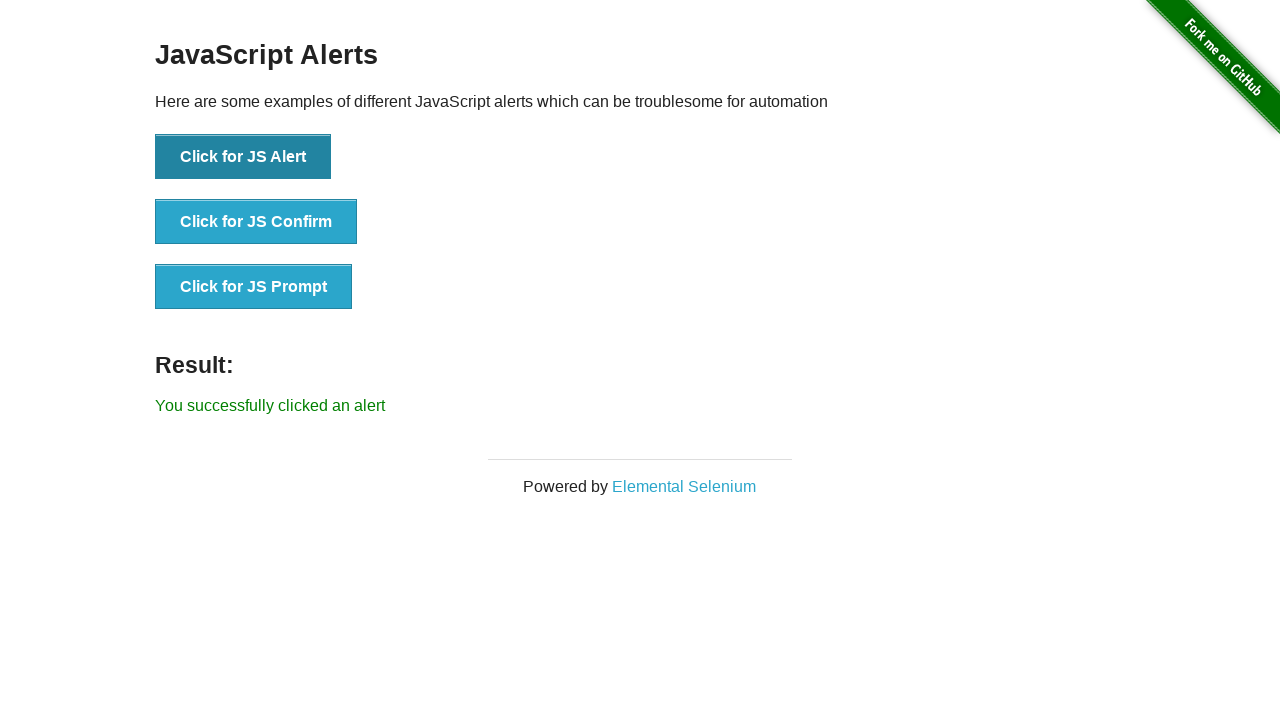

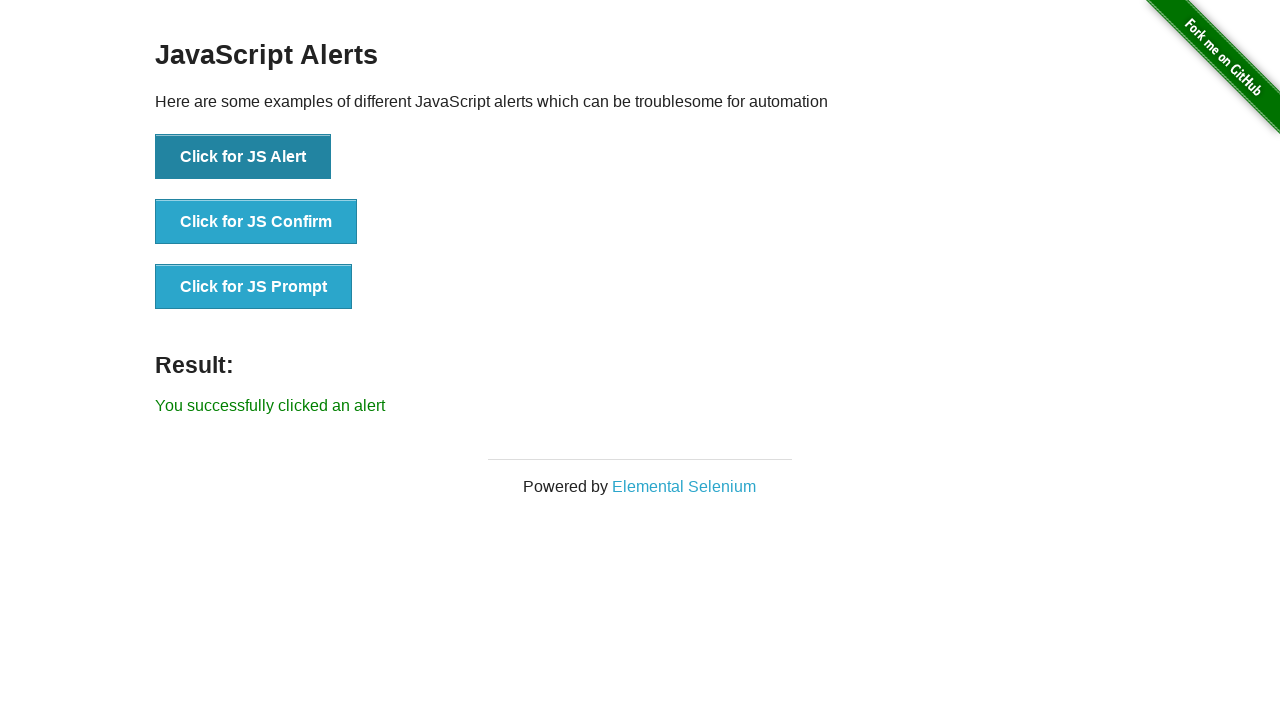